Fills search field with text and interacts with pagination elements

Starting URL: https://rahulshettyacademy.com/seleniumPractise/#/offers

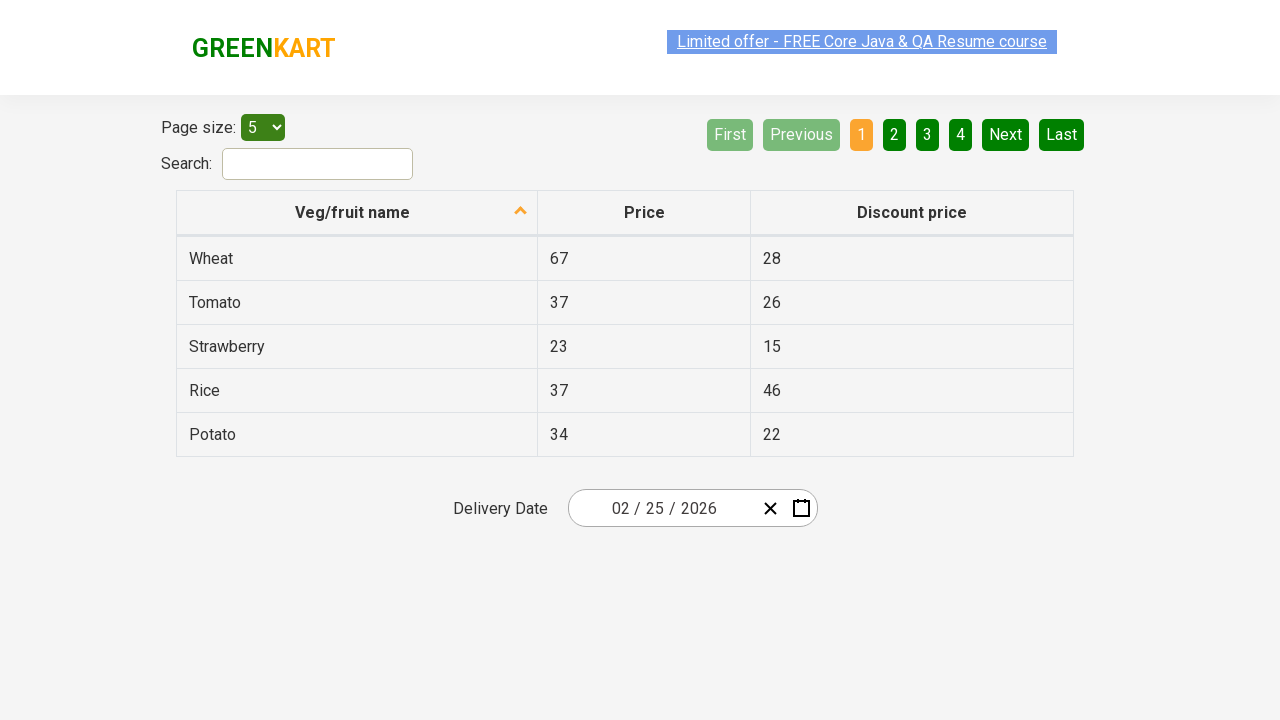

Filled search field with 'Wheat' on #search-field
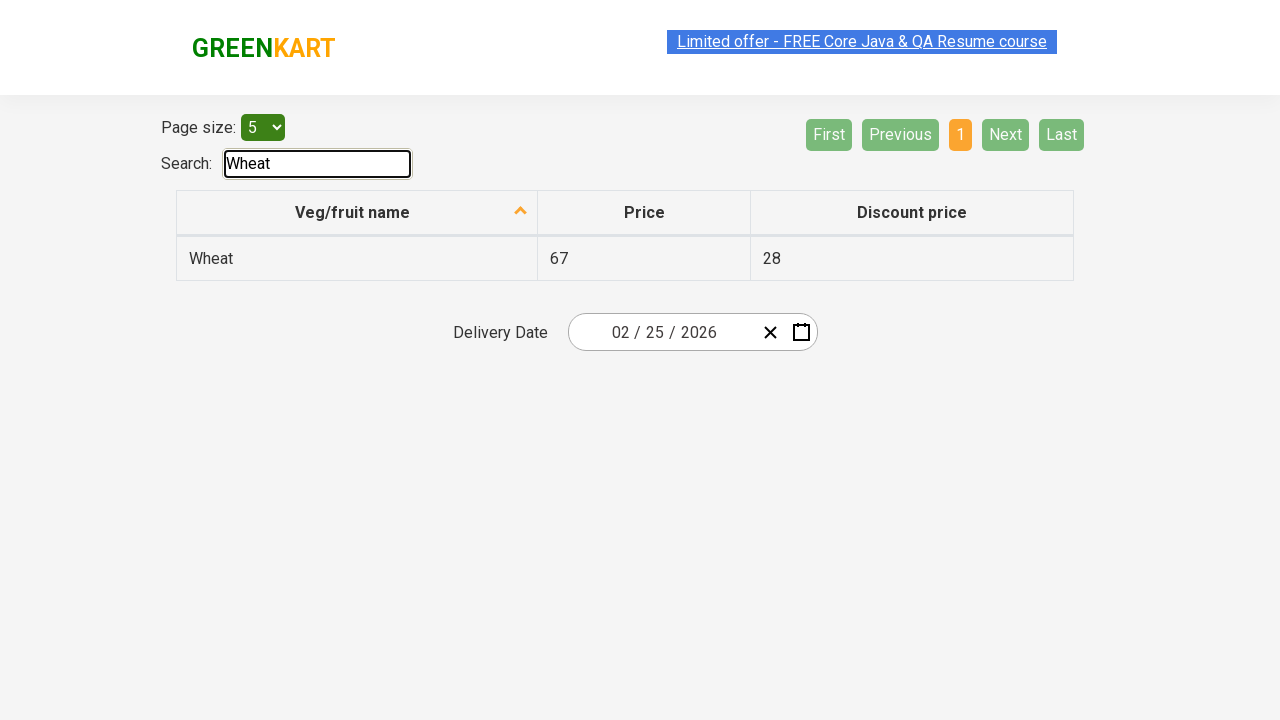

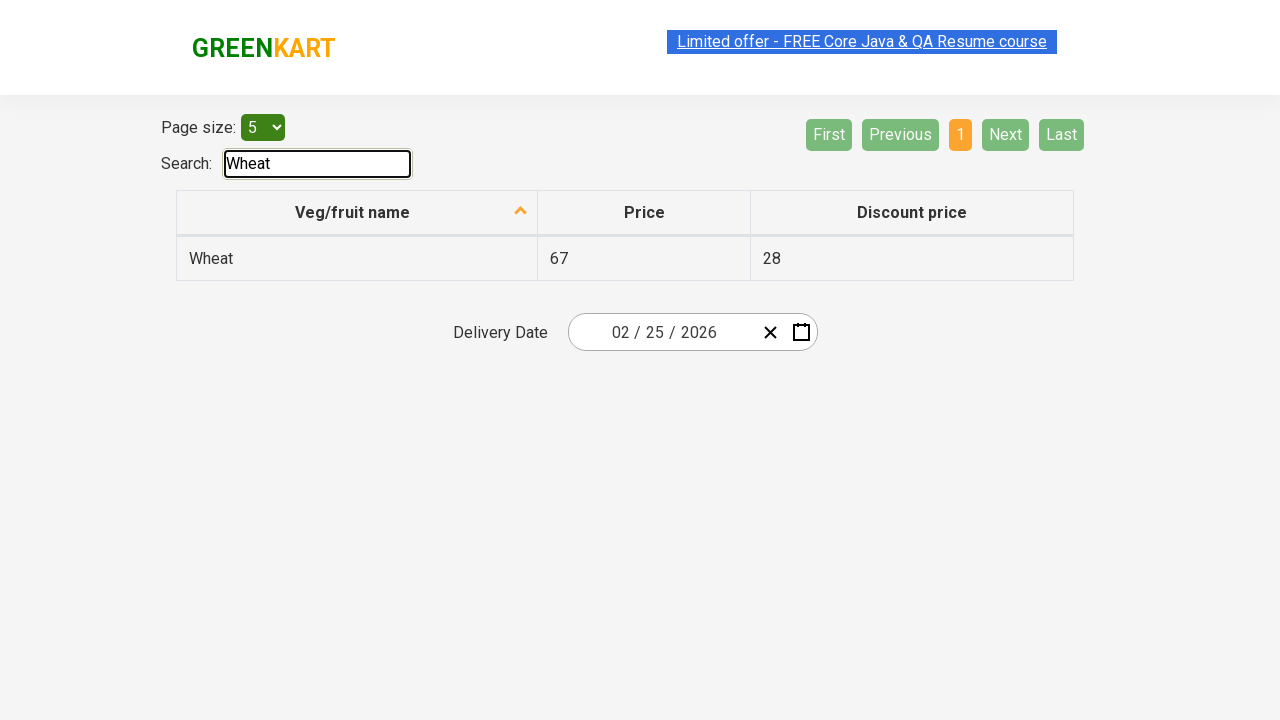